Tests multiple select dropdown by selecting multiple months in two different scenarios

Starting URL: http://multiple-select.wenzhixin.net.cn/templates/template.html?v=189&url=basic.html

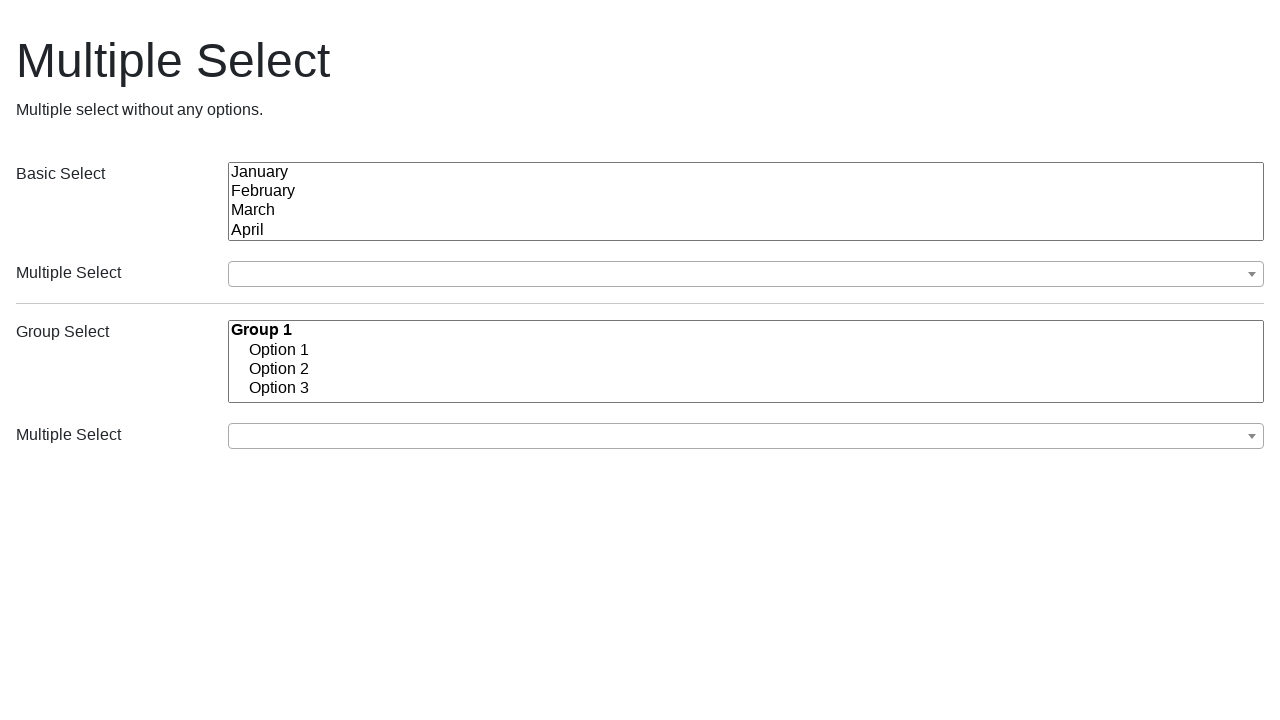

Clicked dropdown button to open first multiple select at (746, 274) on (//button[@class='ms-choice'])[1]
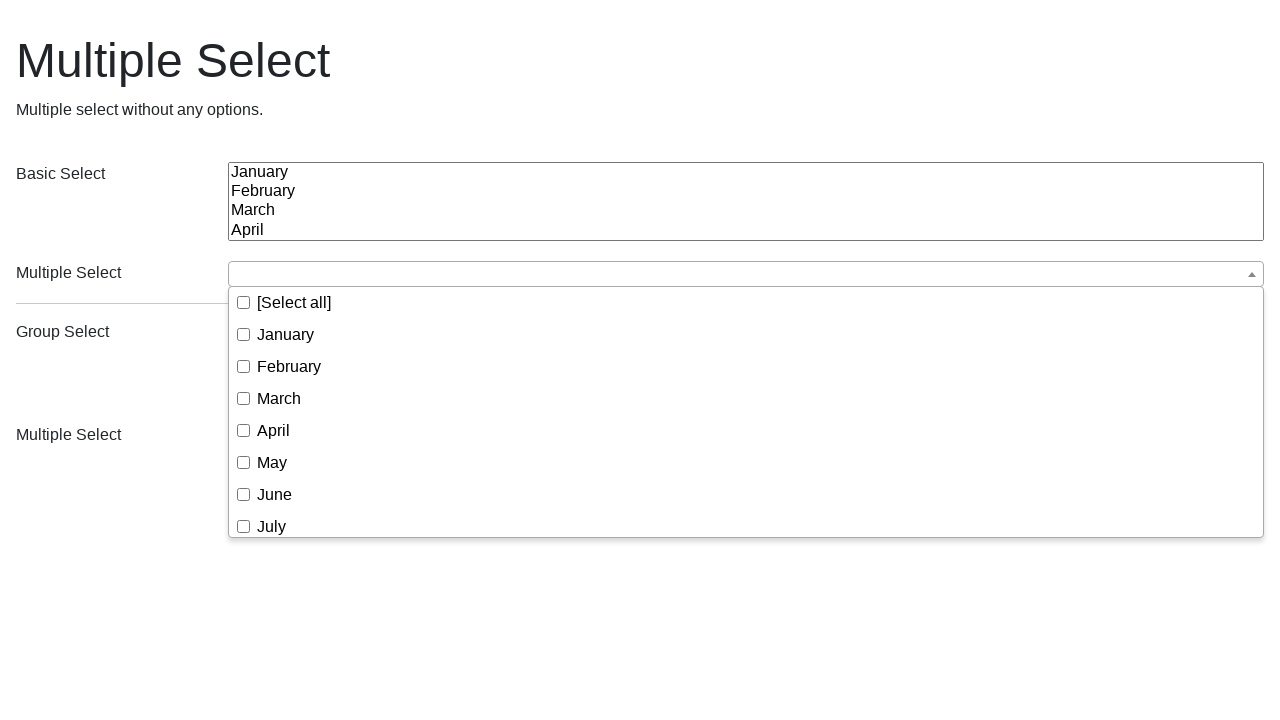

Dropdown items loaded and visible
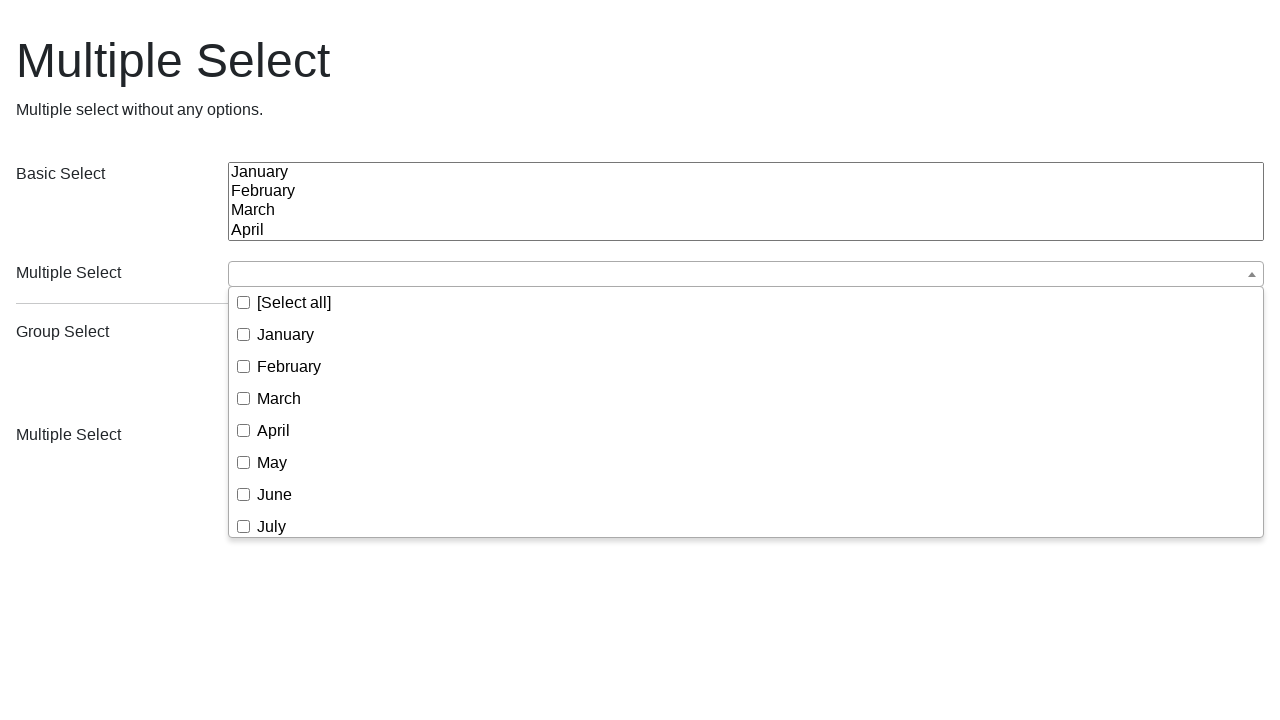

Selected January from first dropdown at (286, 334) on xpath=(//button[@class='ms-choice'])[1]/following-sibling::div//span[text()='Jan
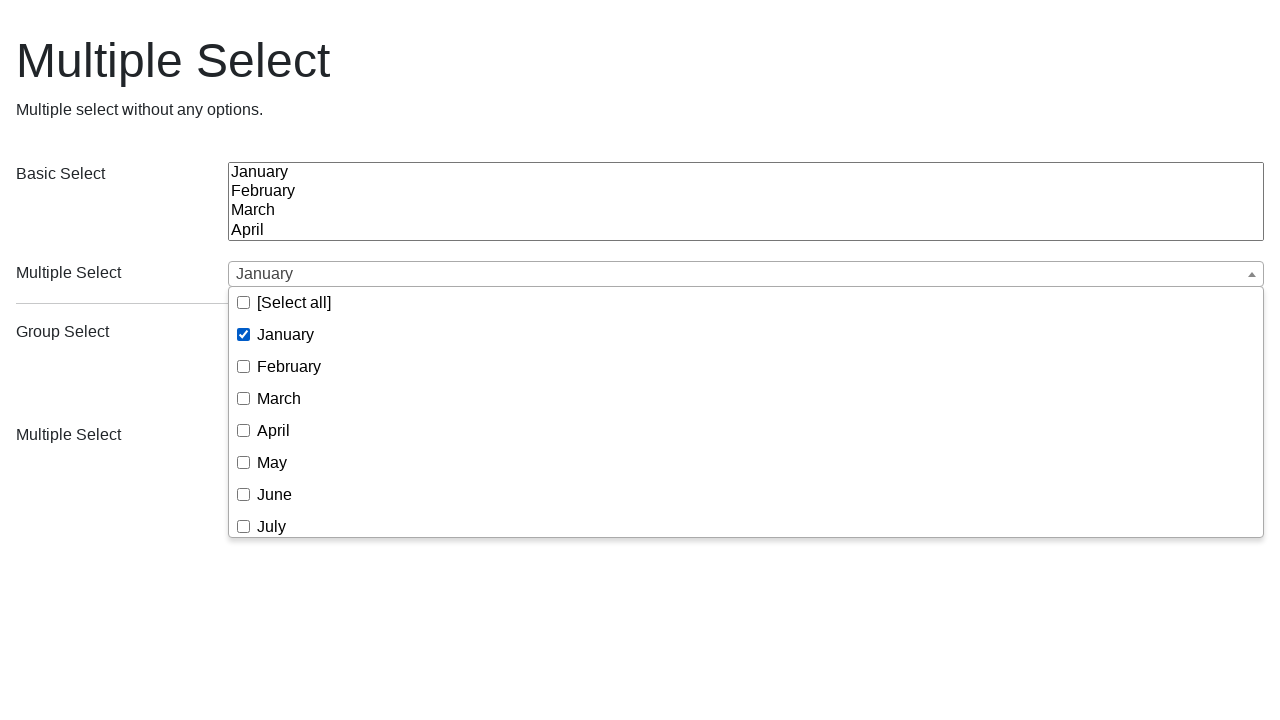

Selected February from first dropdown at (289, 366) on xpath=(//button[@class='ms-choice'])[1]/following-sibling::div//span[text()='Feb
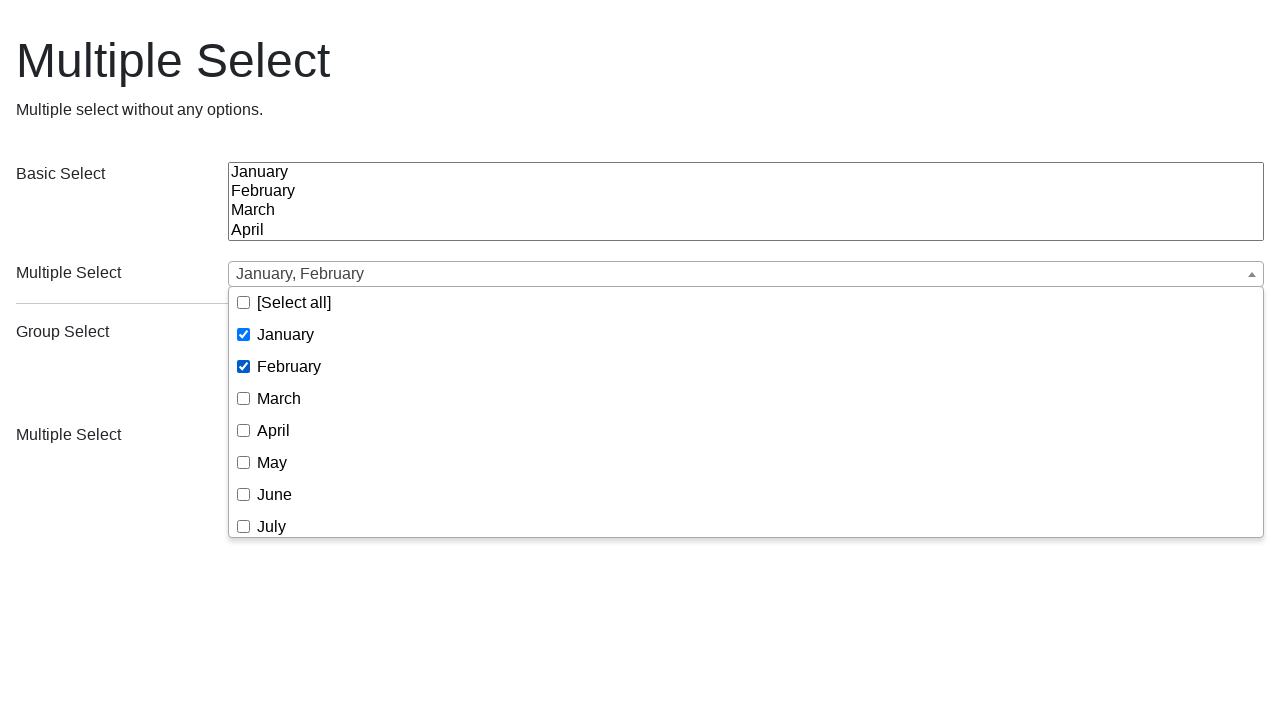

Selected March from first dropdown at (279, 398) on xpath=(//button[@class='ms-choice'])[1]/following-sibling::div//span[text()='Mar
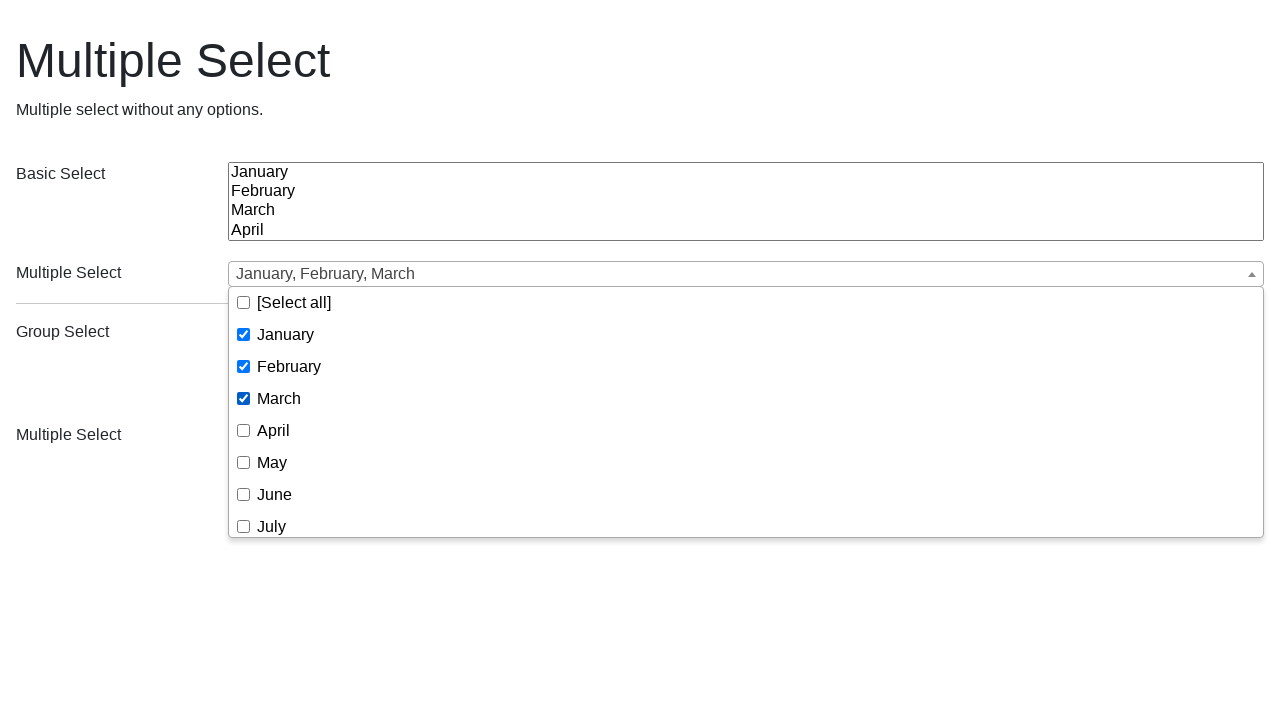

Selected May from first dropdown (4 items total selected) at (272, 462) on xpath=(//button[@class='ms-choice'])[1]/following-sibling::div//span[text()='May
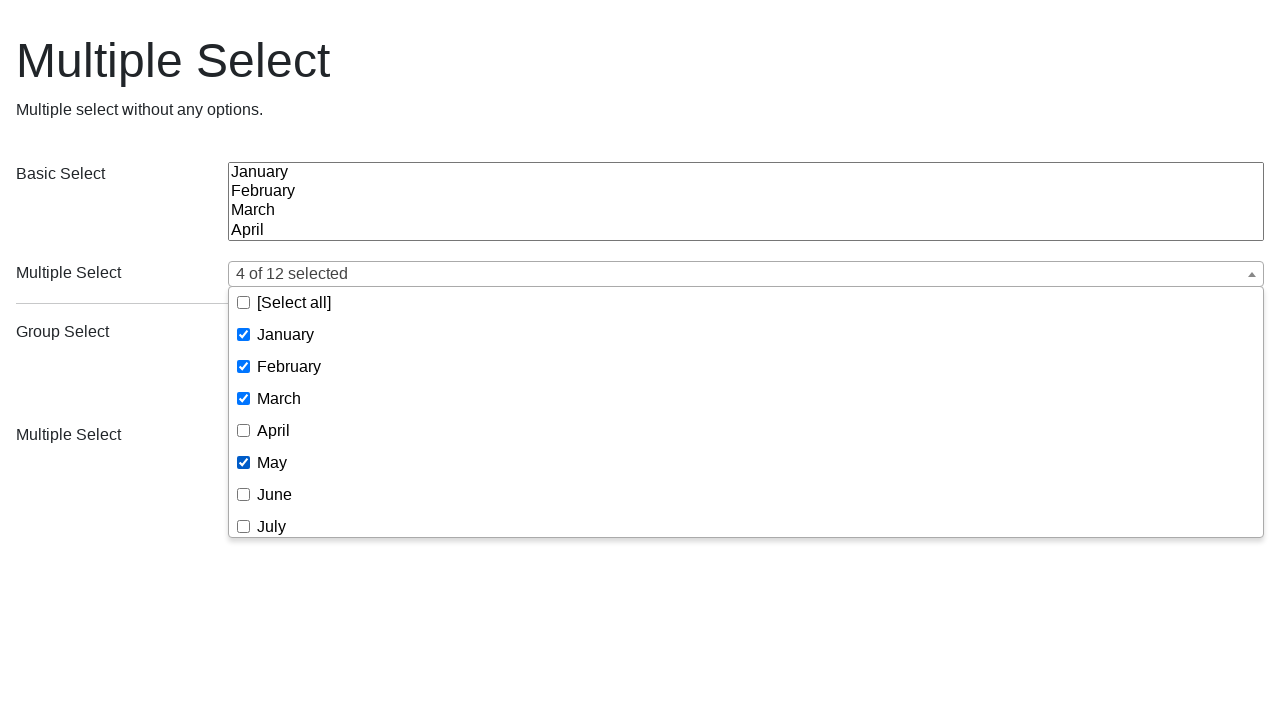

Reloaded page to reset for second test scenario
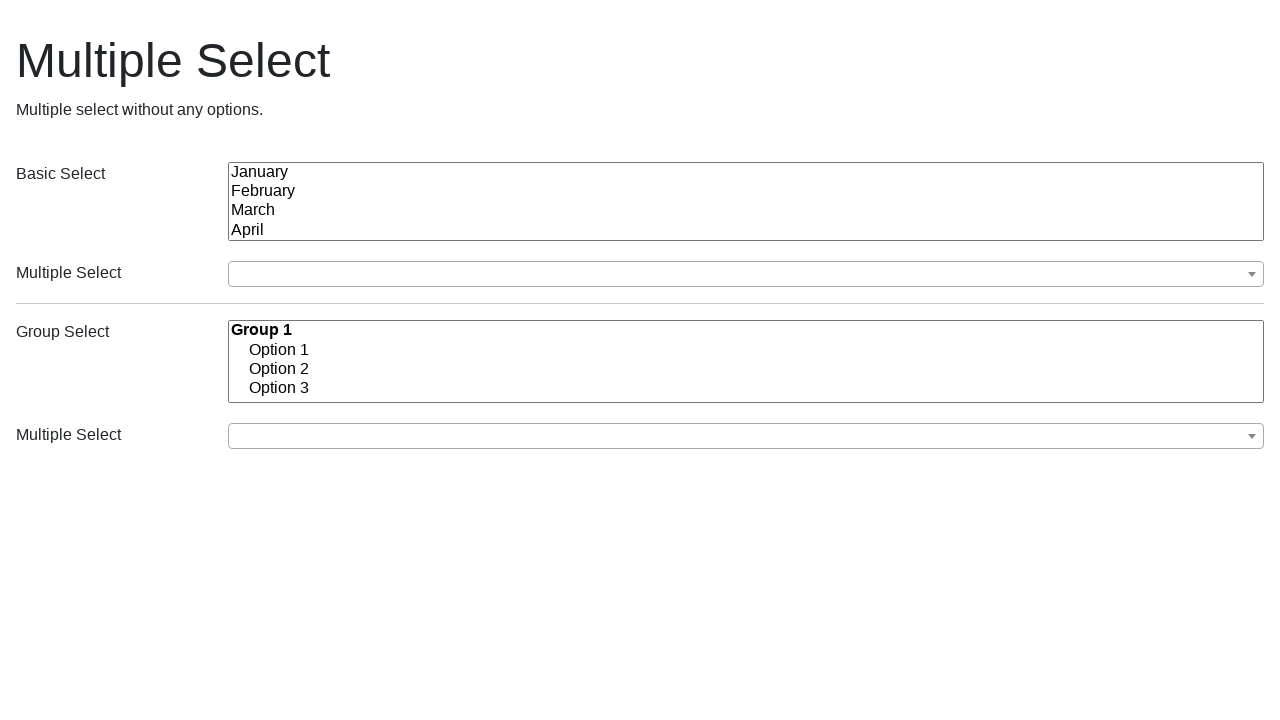

Clicked dropdown button to open second multiple select at (746, 274) on (//button[@class='ms-choice'])[1]
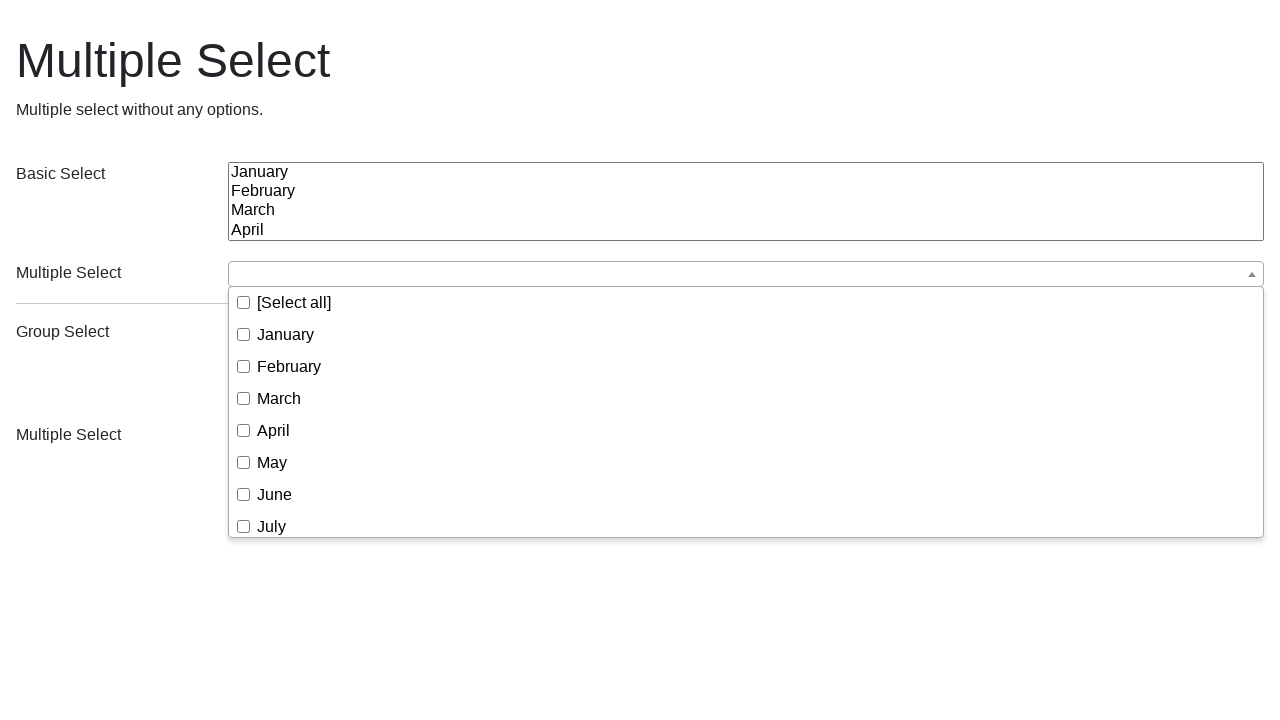

Dropdown items loaded and visible after reload
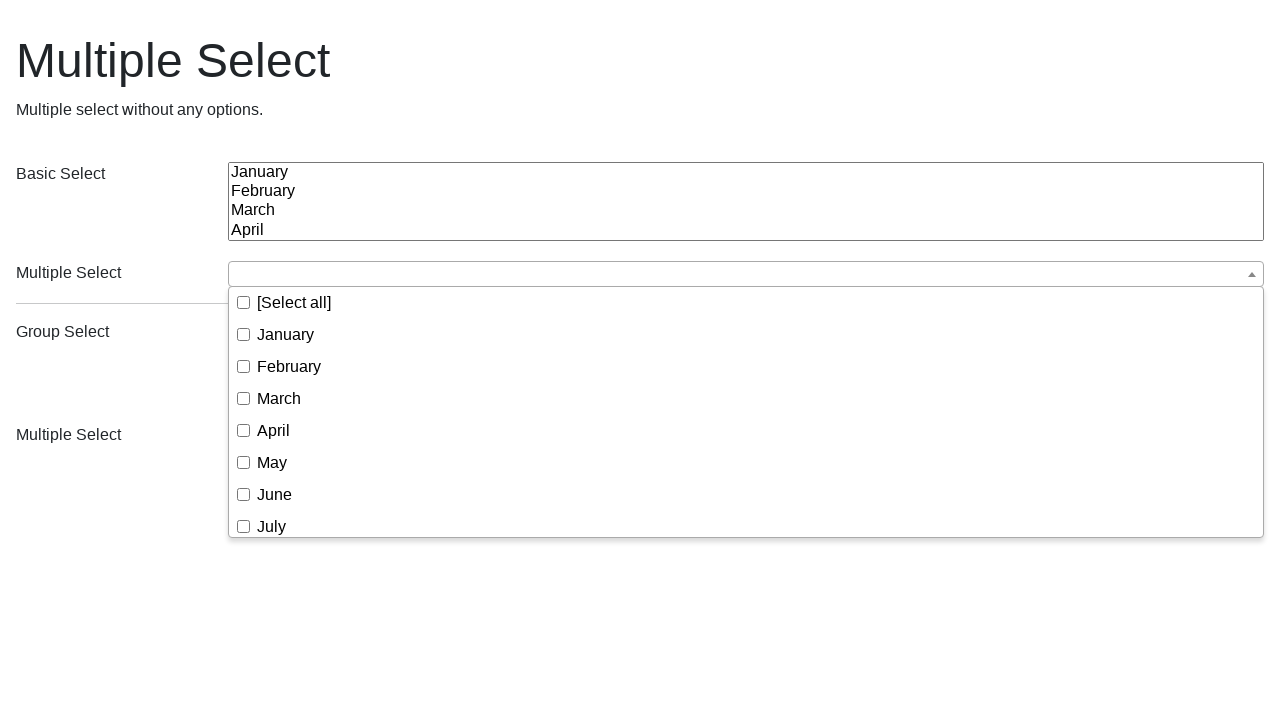

Selected January from second dropdown at (286, 334) on xpath=(//button[@class='ms-choice'])[1]/following-sibling::div//span[text()='Jan
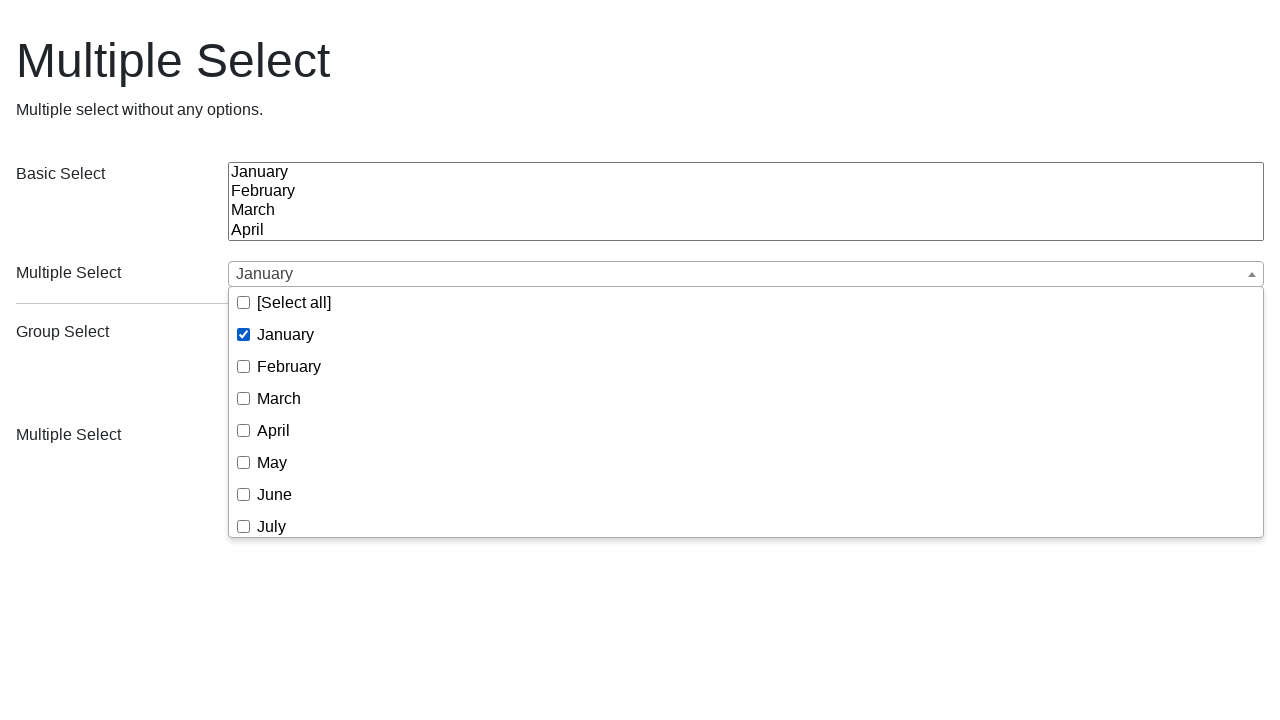

Selected February from second dropdown at (289, 366) on xpath=(//button[@class='ms-choice'])[1]/following-sibling::div//span[text()='Feb
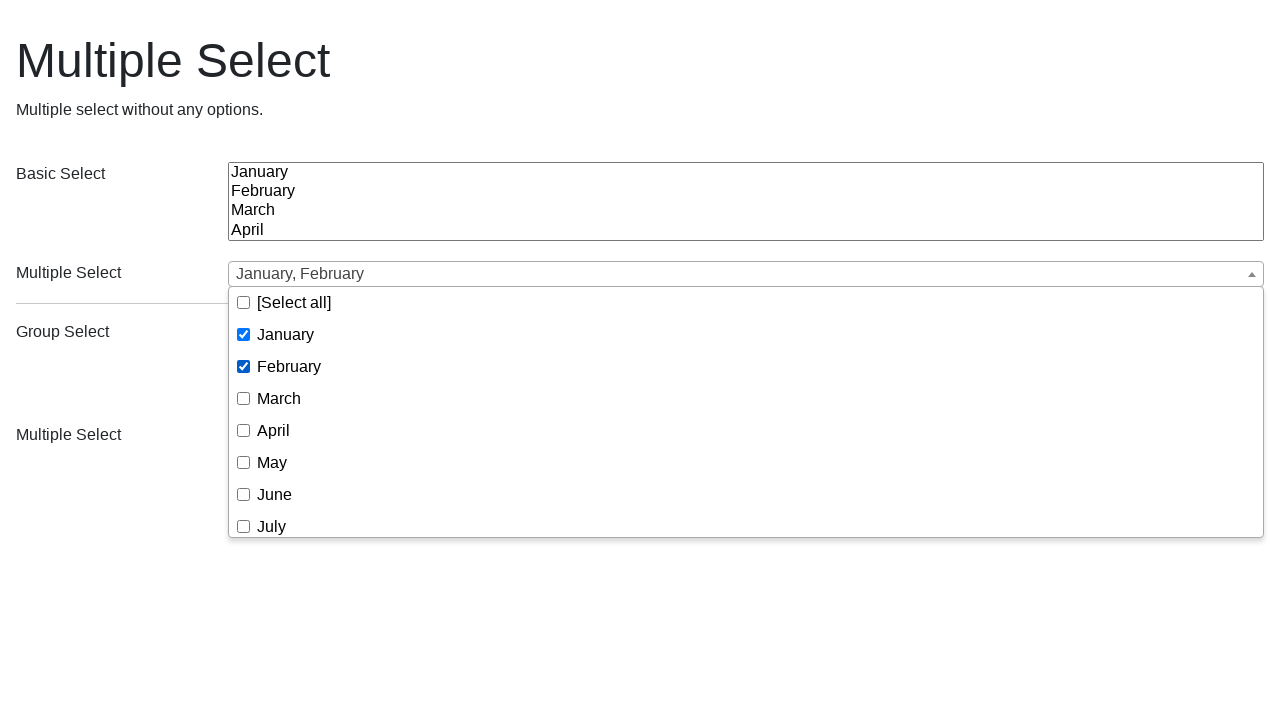

Selected March from second dropdown (3 items total selected) at (279, 398) on xpath=(//button[@class='ms-choice'])[1]/following-sibling::div//span[text()='Mar
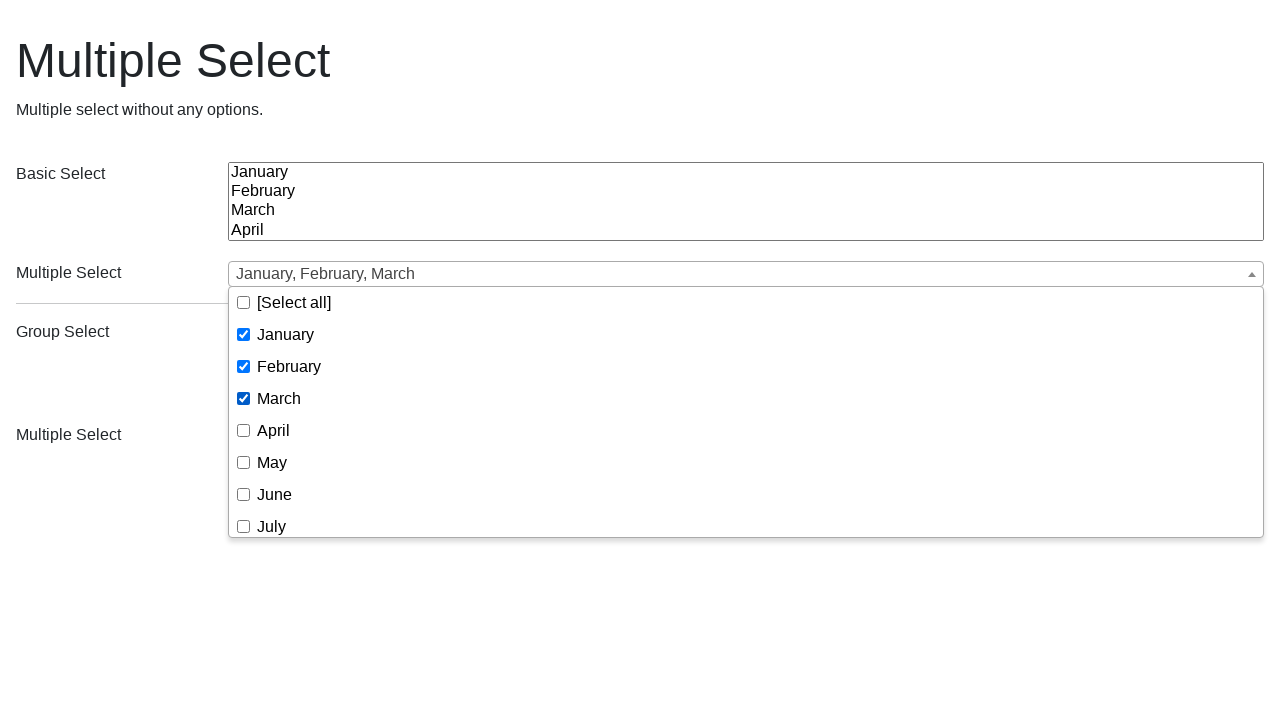

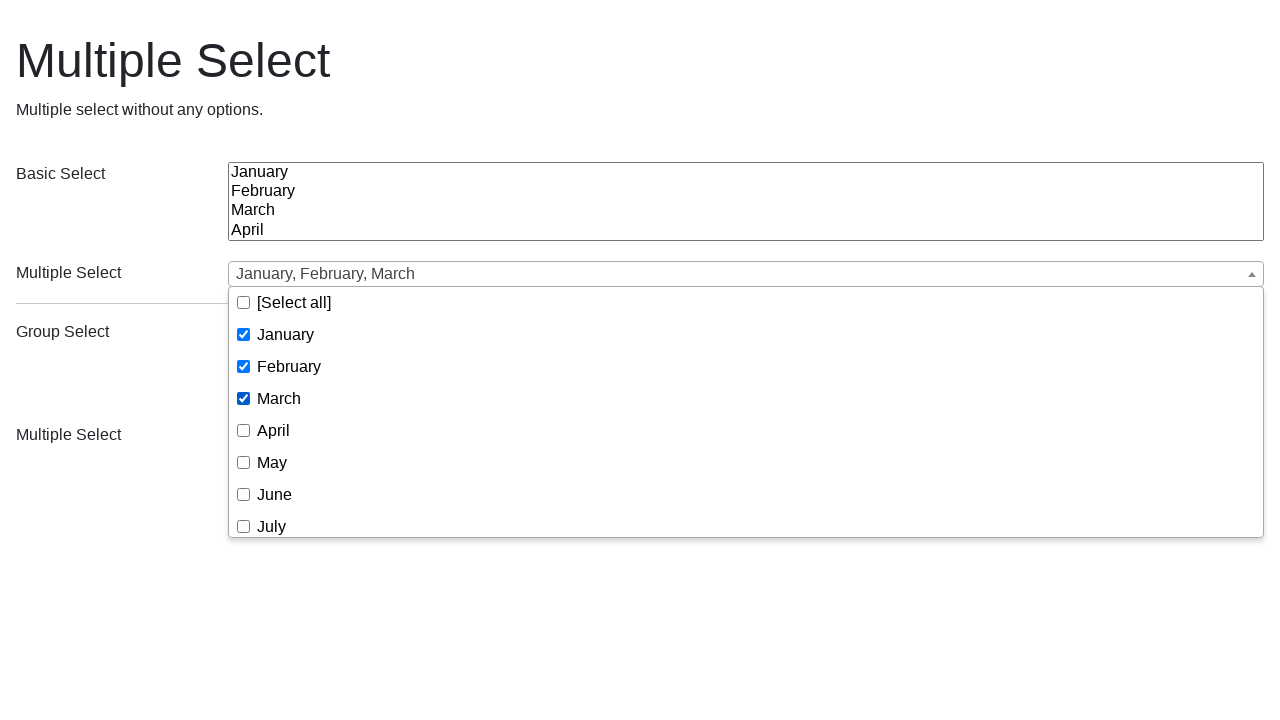